Tests dynamic page loading where a new element is rendered after clicking a Start button. Clicks the start button, waits for loading to complete, and verifies the finish text appears.

Starting URL: http://the-internet.herokuapp.com/dynamic_loading/2

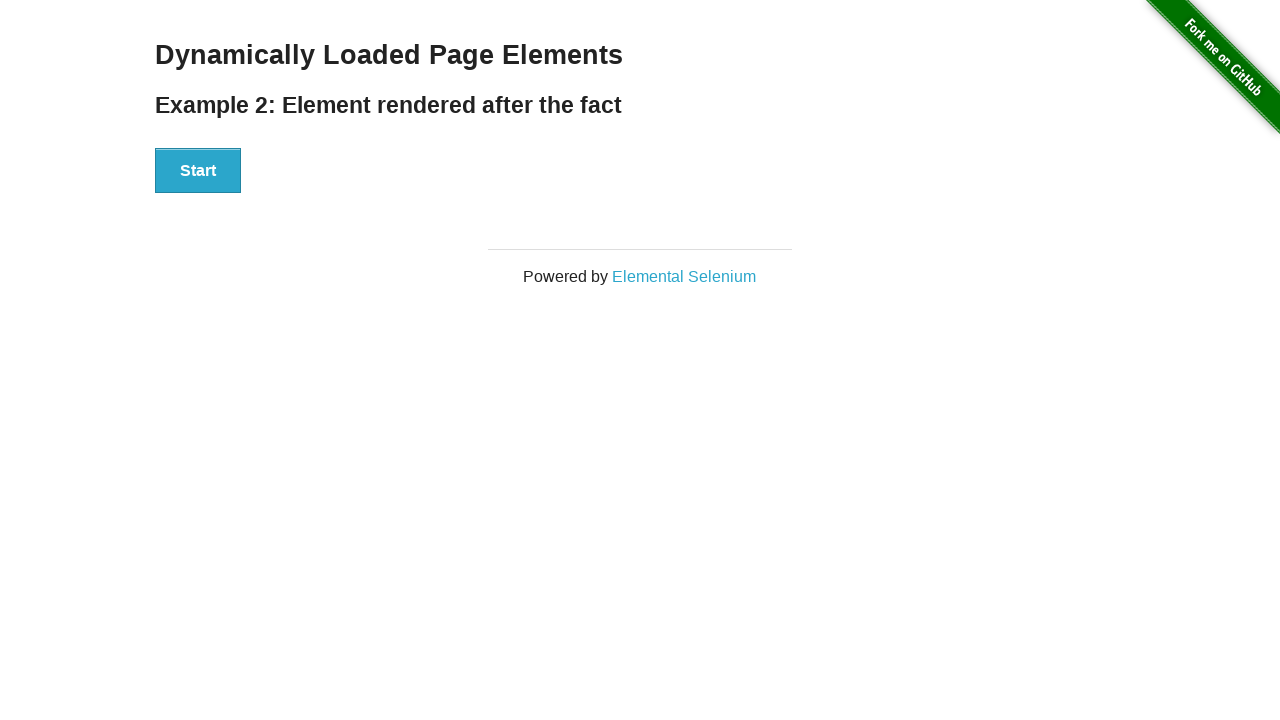

Clicked the Start button to trigger dynamic loading at (198, 171) on #start button
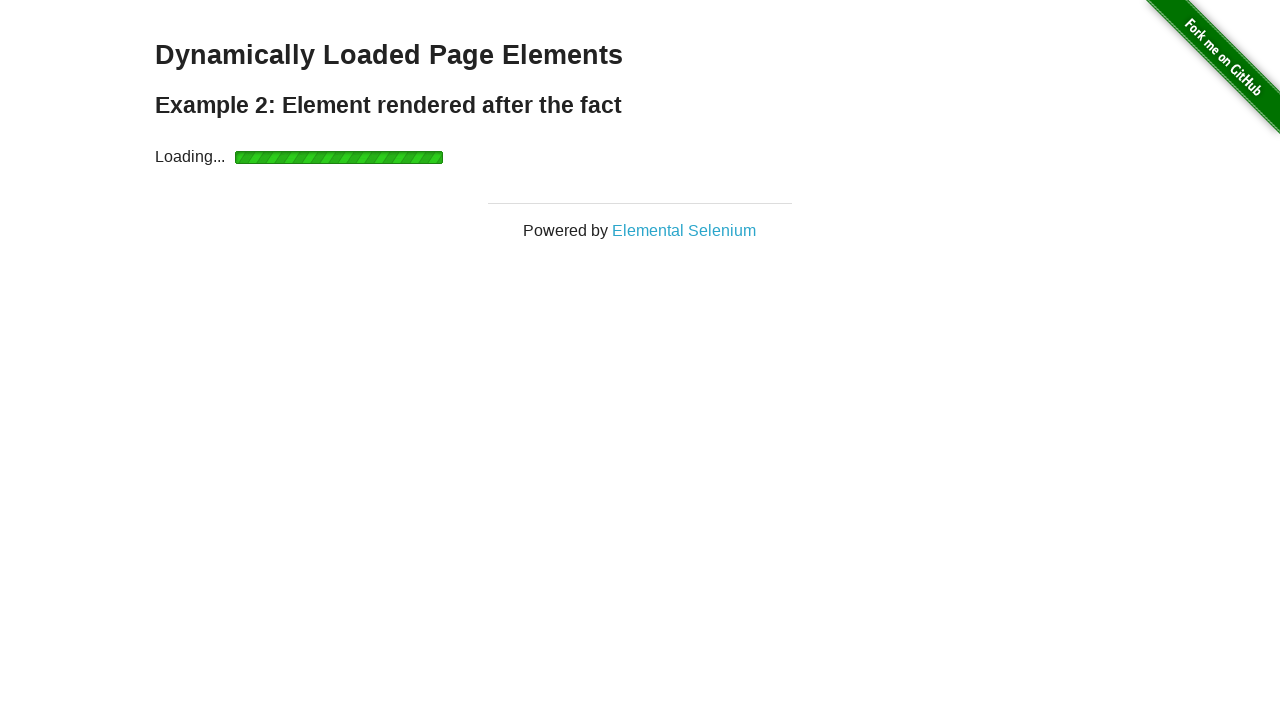

Waited for finish element to become visible after loading completed
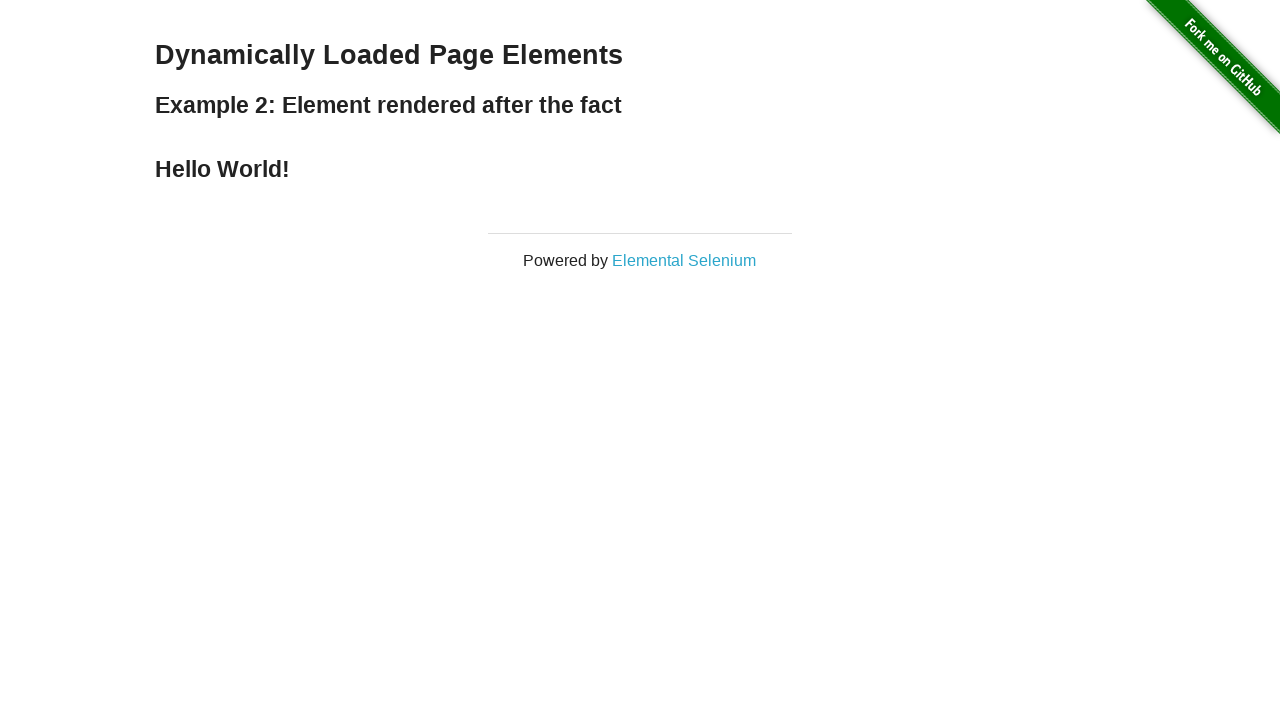

Verified that the finish element is visible
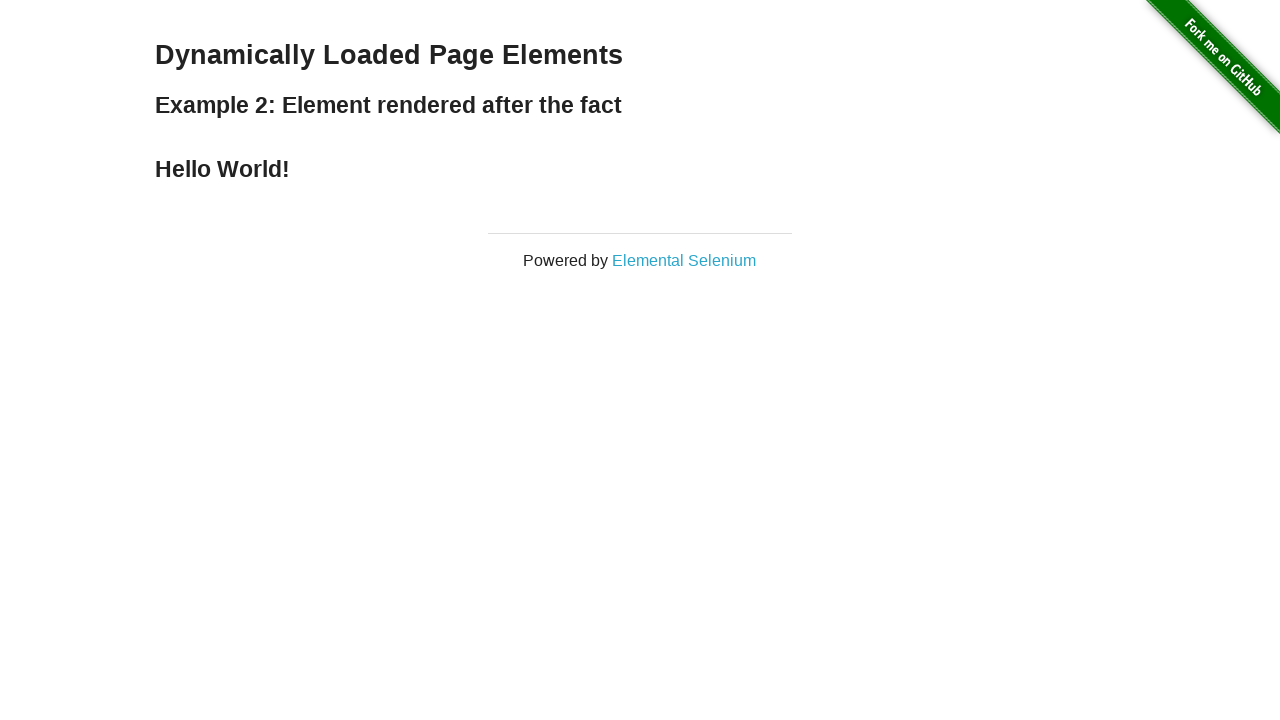

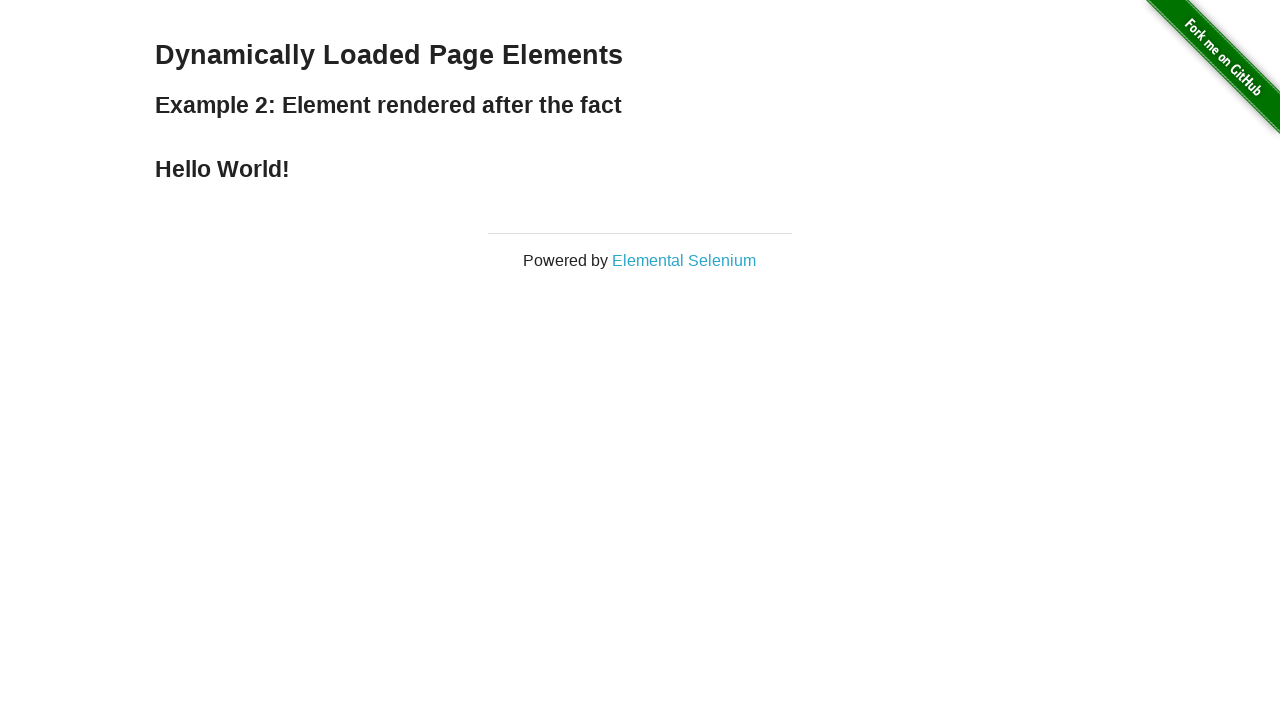